Tests registration form by filling required fields (first name, last name, email) and verifying successful registration message

Starting URL: http://suninjuly.github.io/registration1.html

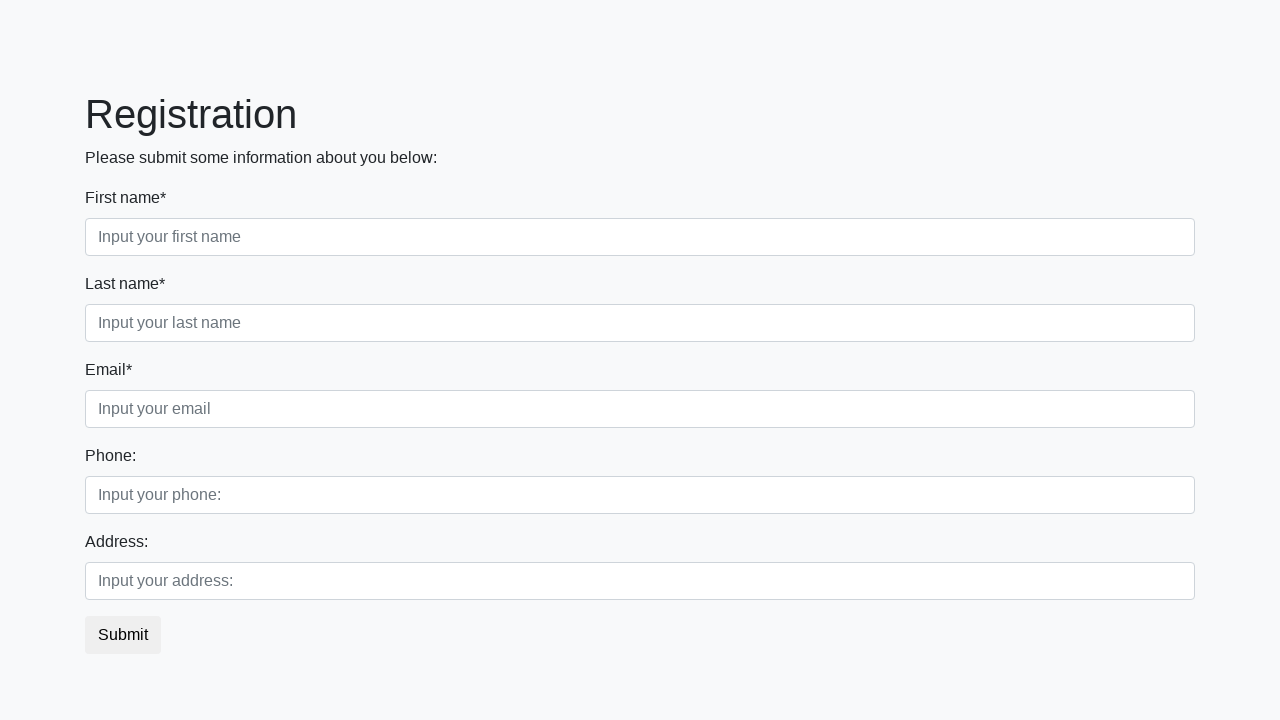

Filled first name field with 'Ivan' on //input[contains(@class, "first") and @required]
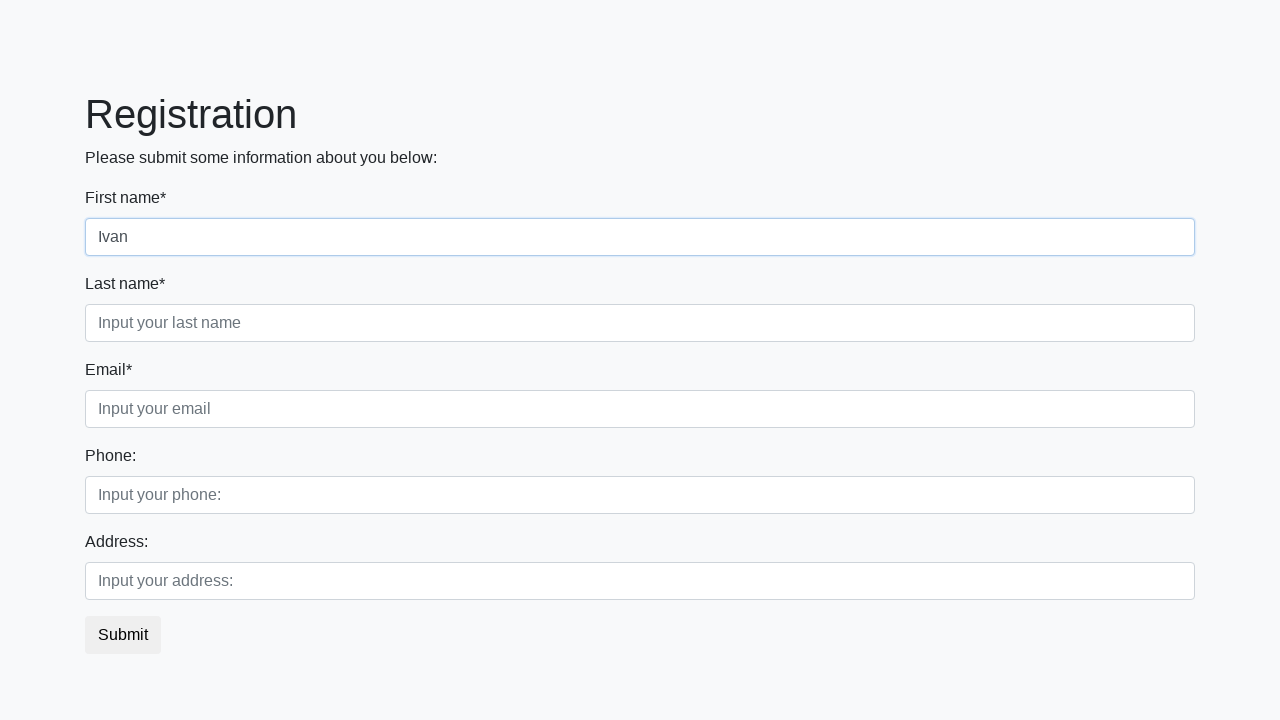

Filled last name field with 'Ivanov' on //input[contains(@class, "second") and @required]
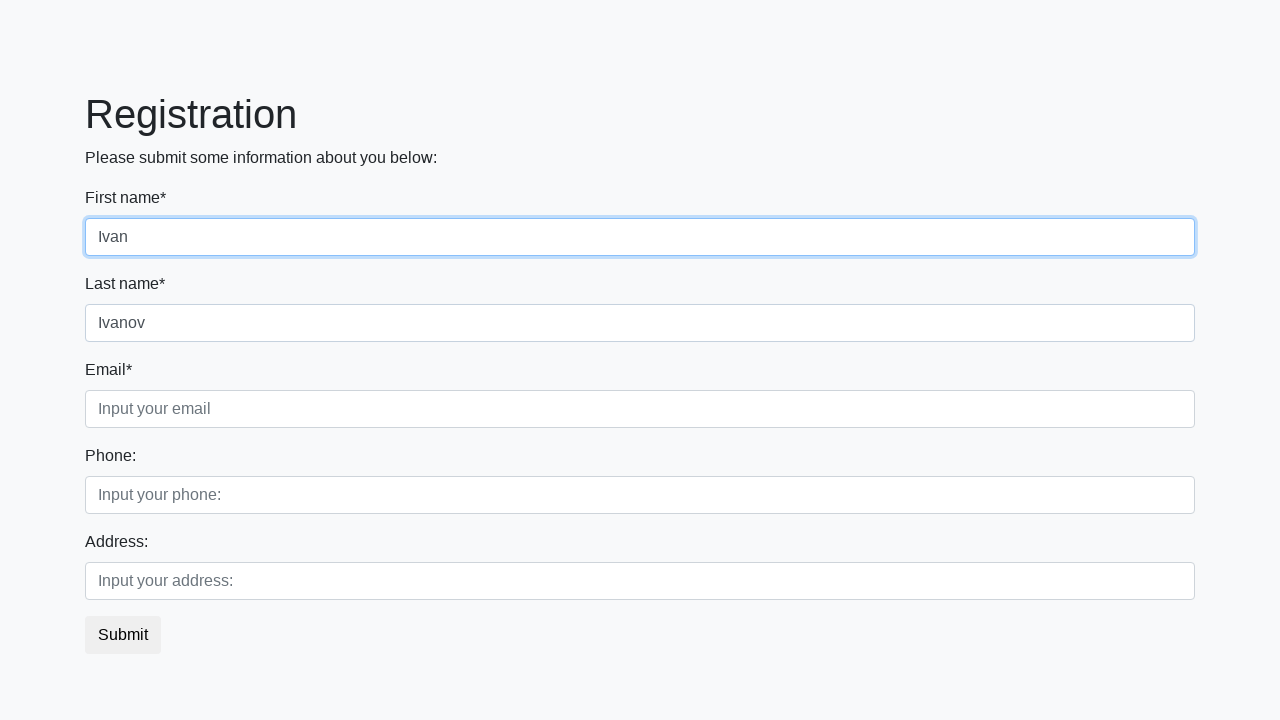

Filled email field with 'test@example.com' on //input[contains(@class, "third") and @required]
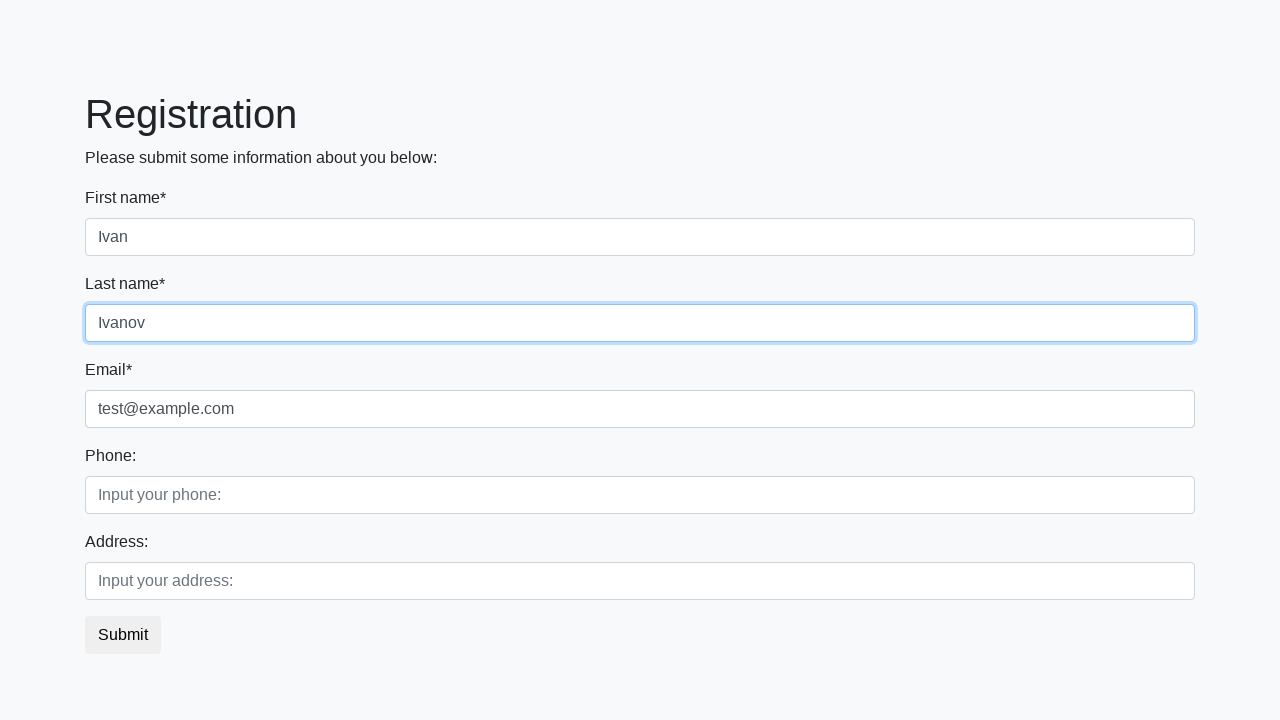

Clicked registration form submit button at (123, 635) on button.btn
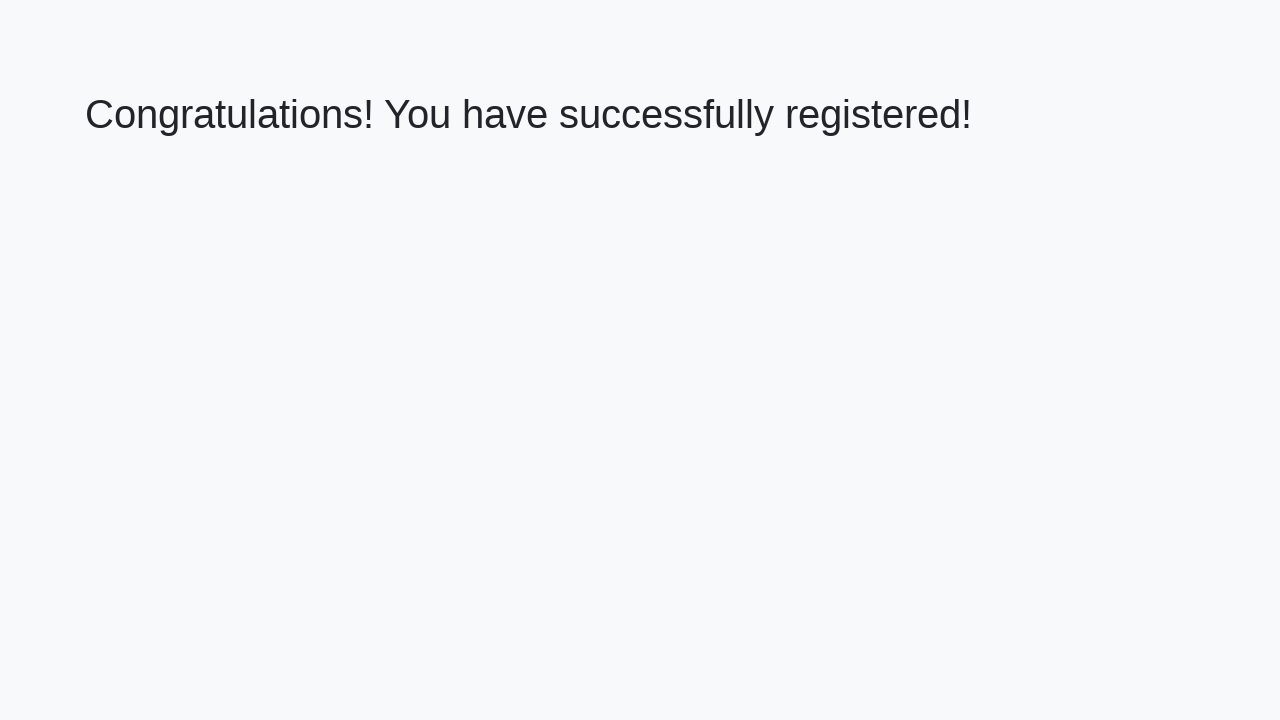

Success message heading loaded
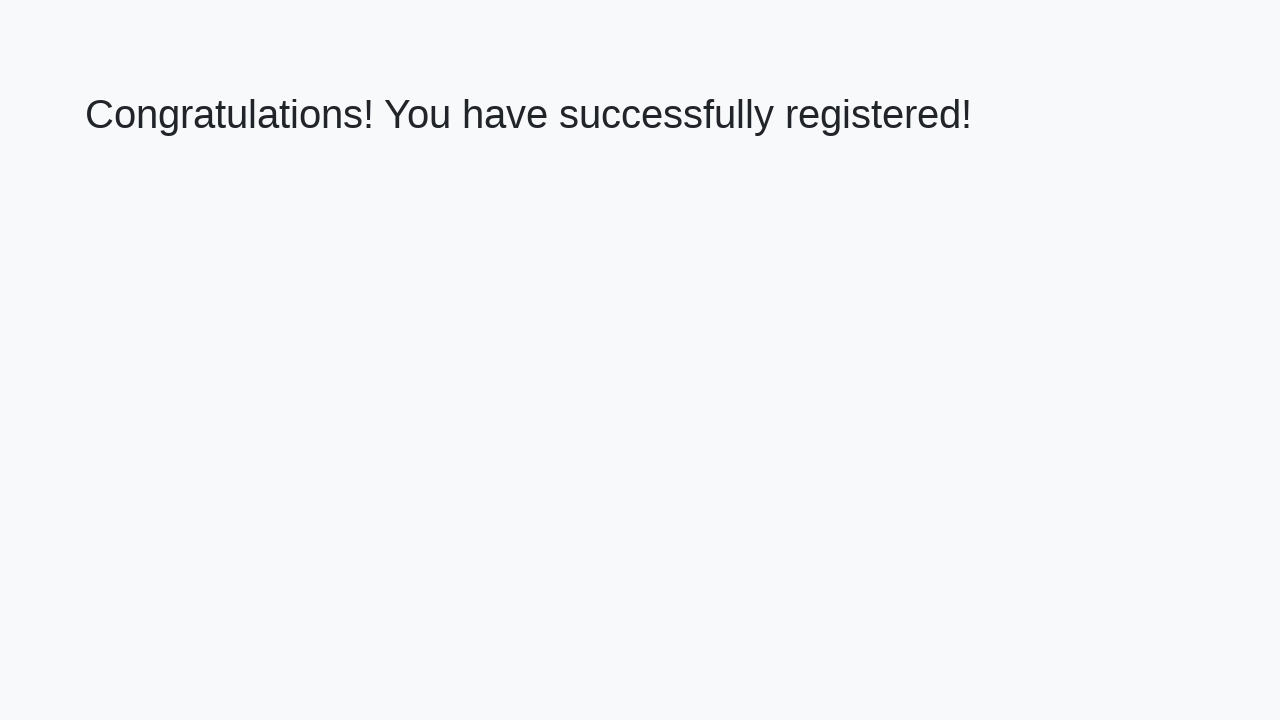

Retrieved success message text: 'Congratulations! You have successfully registered!'
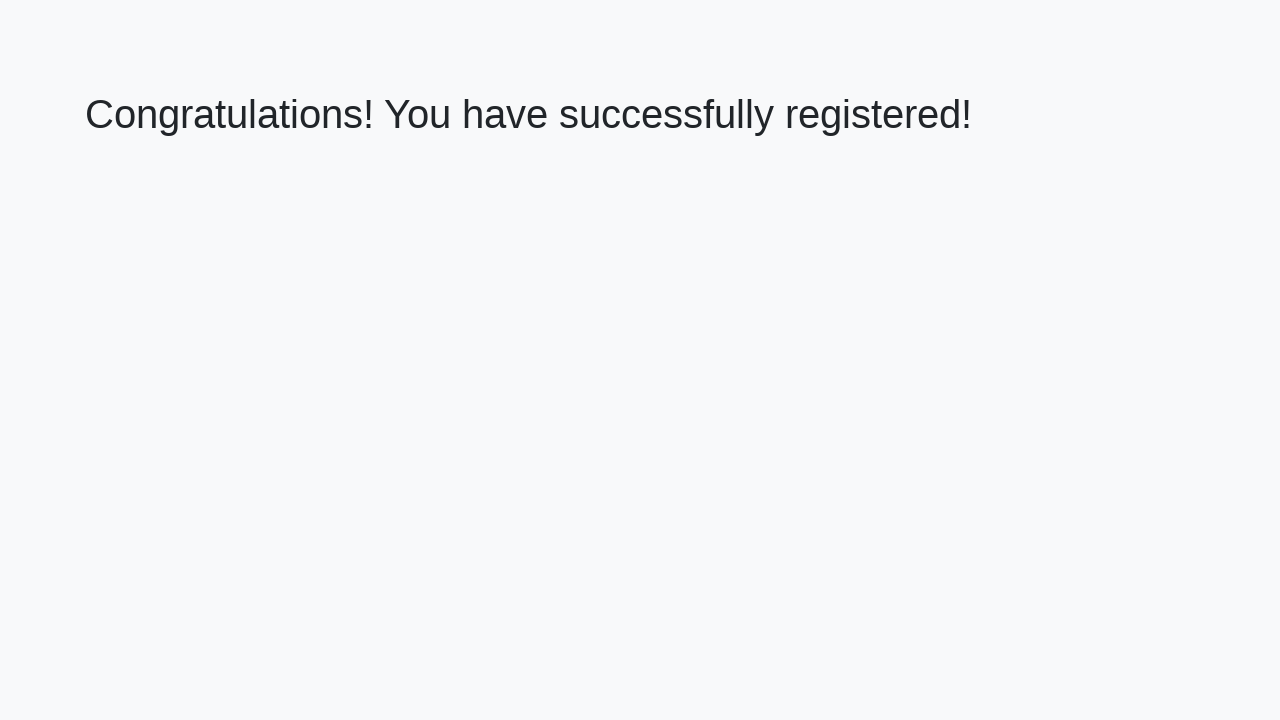

Verified successful registration message assertion passed
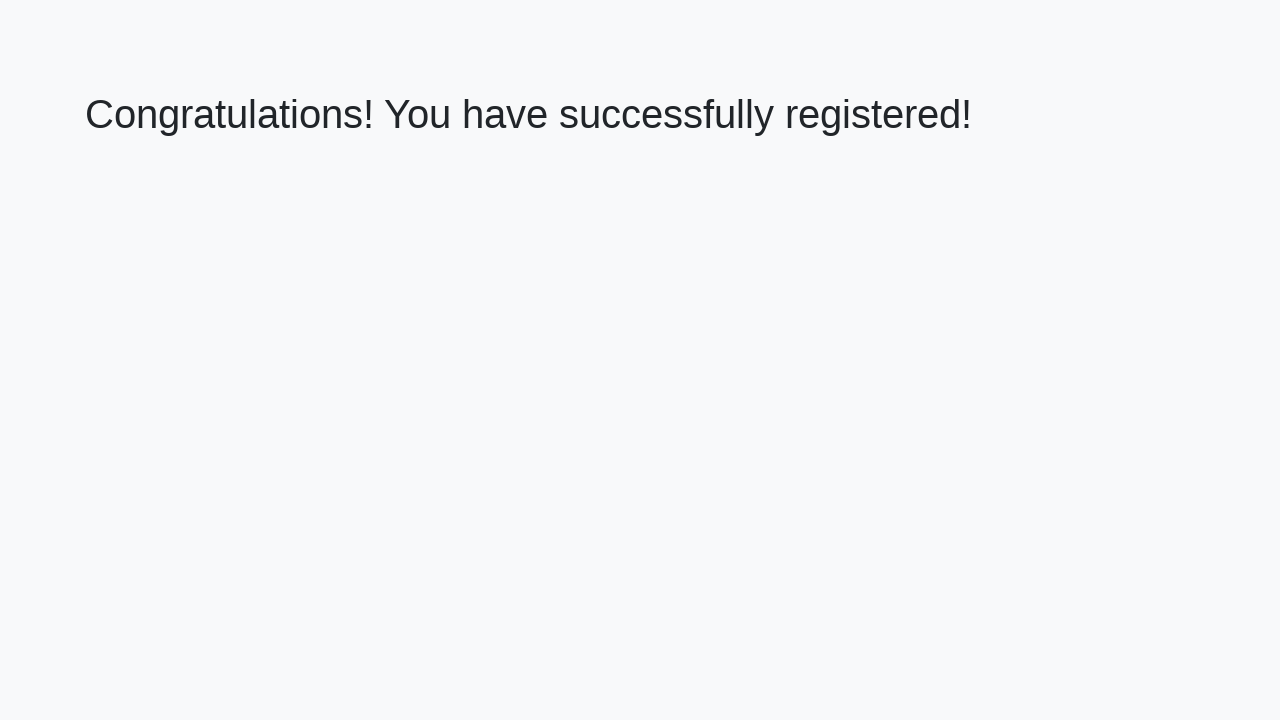

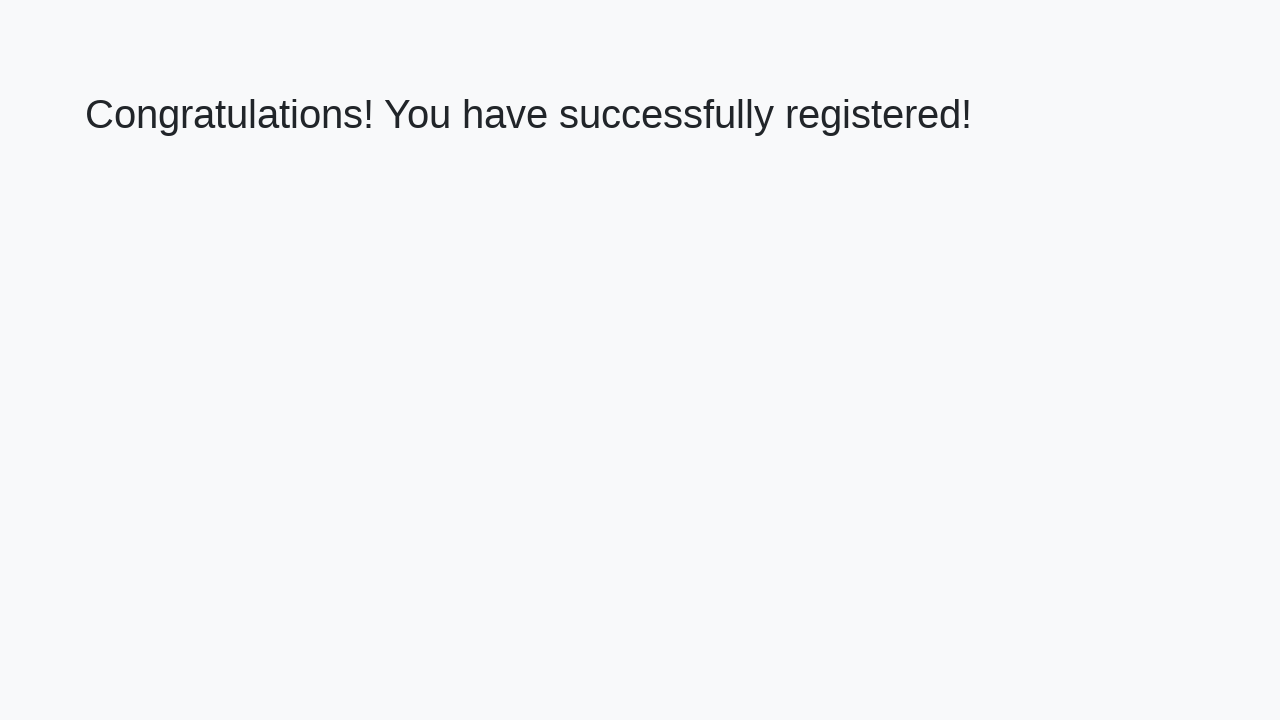